Navigates to The Internet test site and clicks on the A/B Testing link

Starting URL: http://the-internet.herokuapp.com/

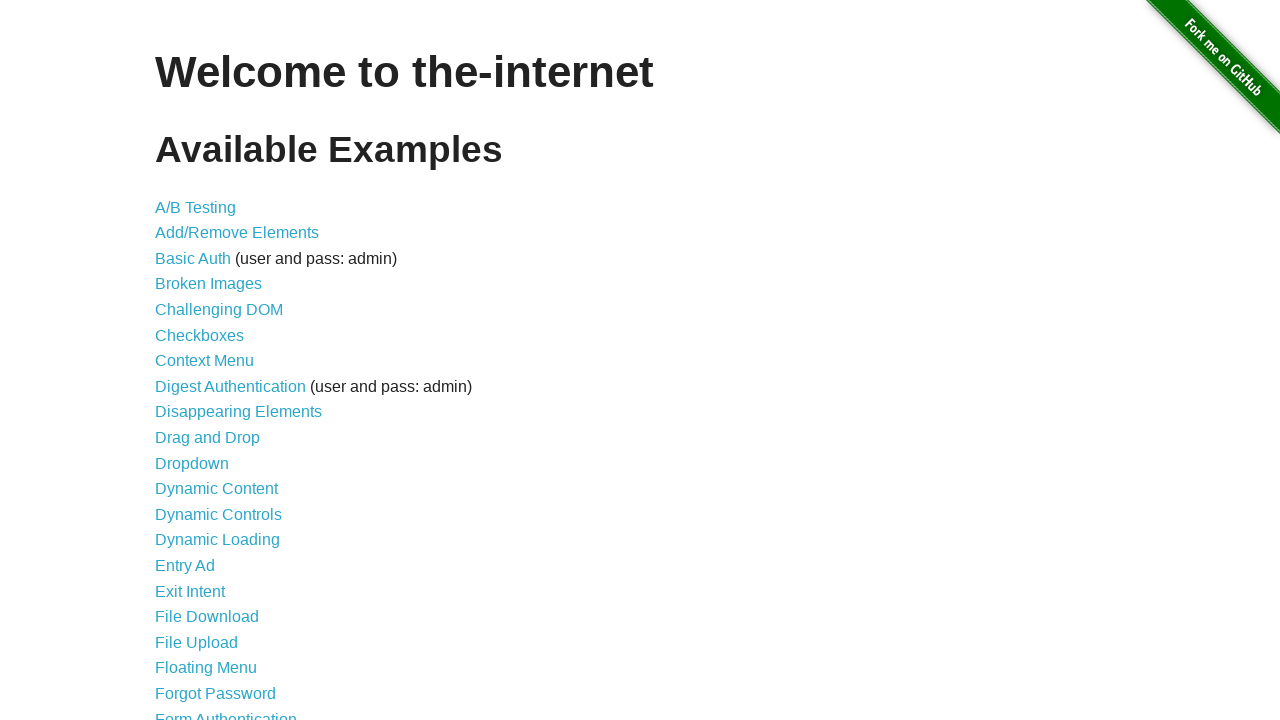

Navigated to The Internet test site homepage
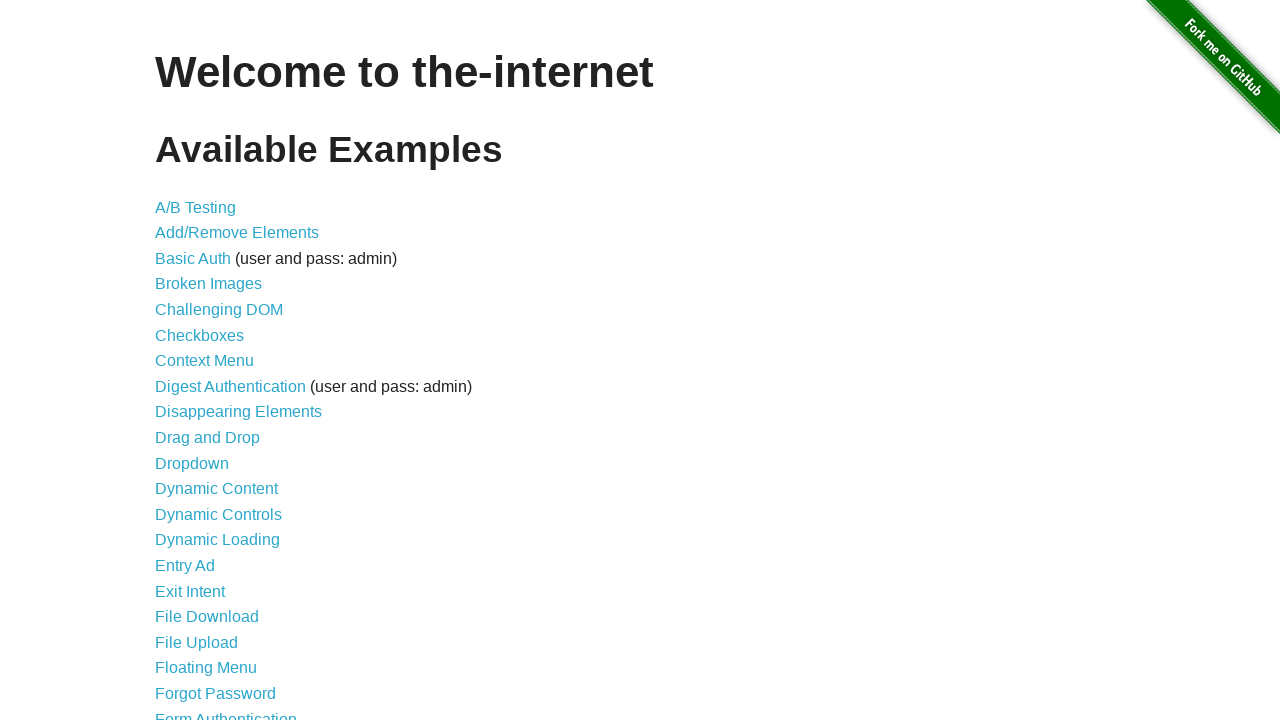

Clicked on the A/B Testing link at (196, 207) on a[href='/abtest']
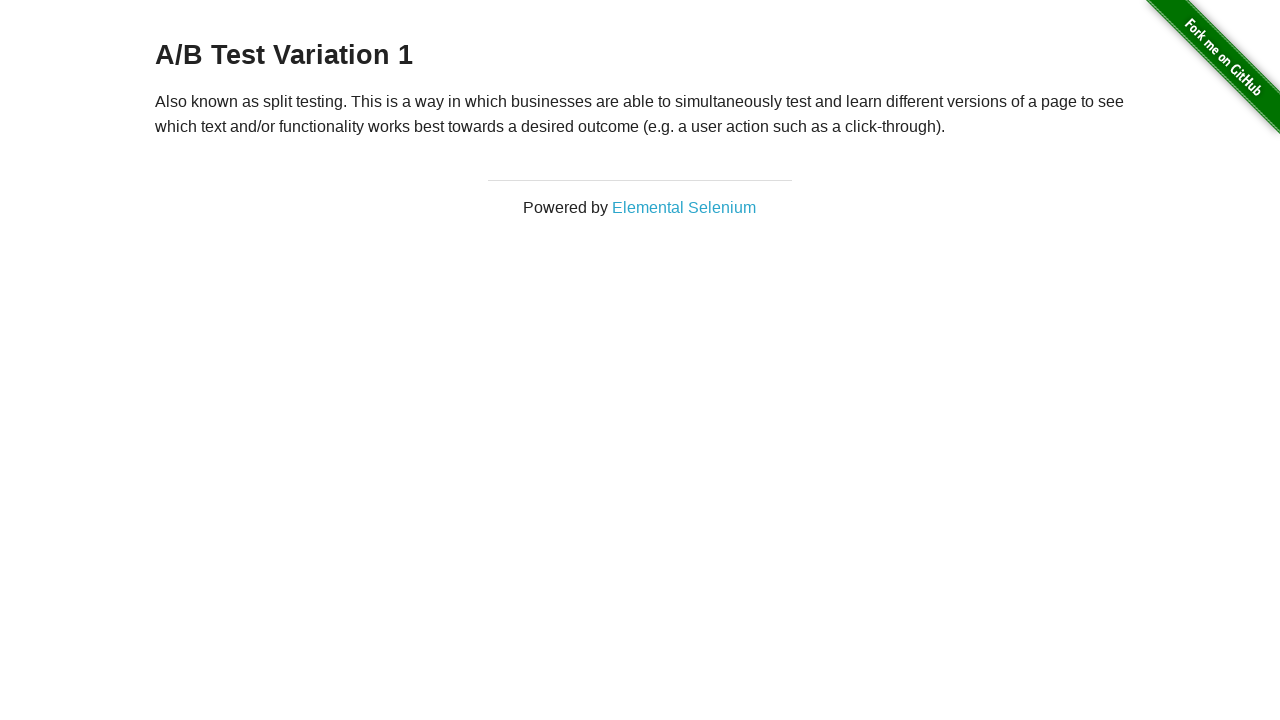

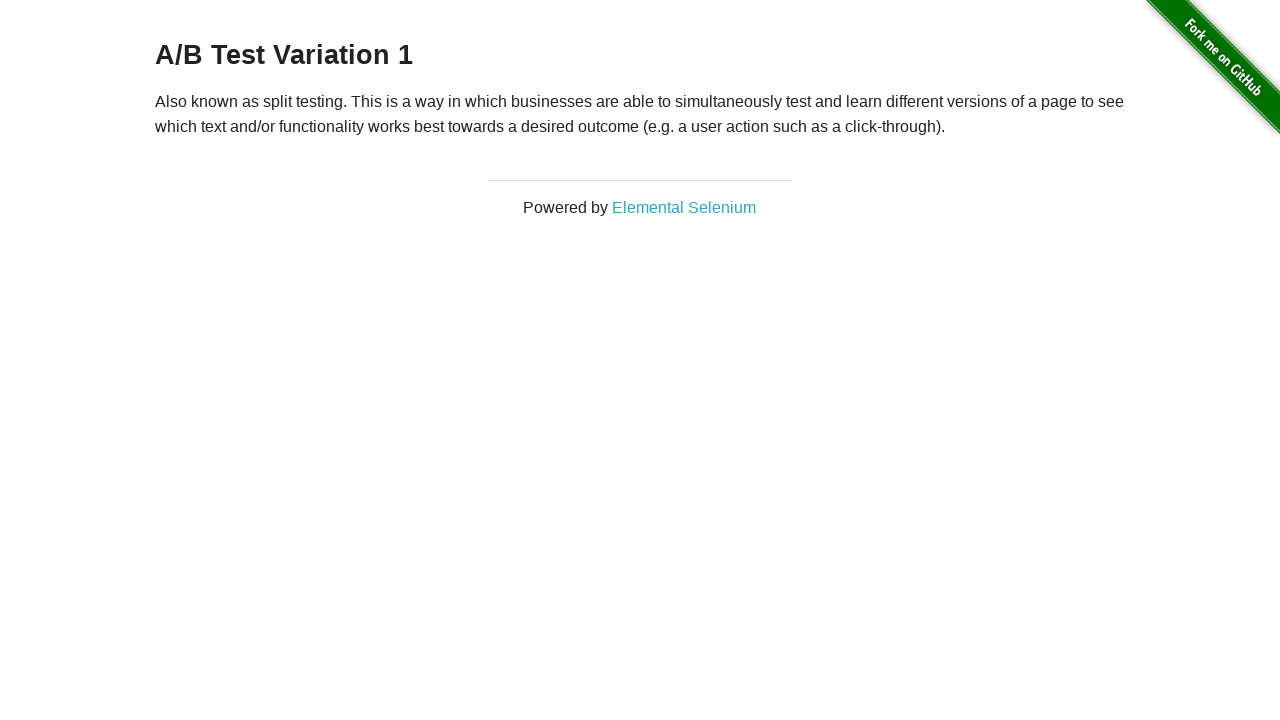